Tests the AcquireAngel website's "For Buyers" page by navigating through the horizontal navigation bar links (Home, For Sellers, About, SignIn, Join Now), testing social media footer links (Twitter, Facebook, Instagram), and subscribing to the newsletter via email.

Starting URL: https://www.acquireangel.com/

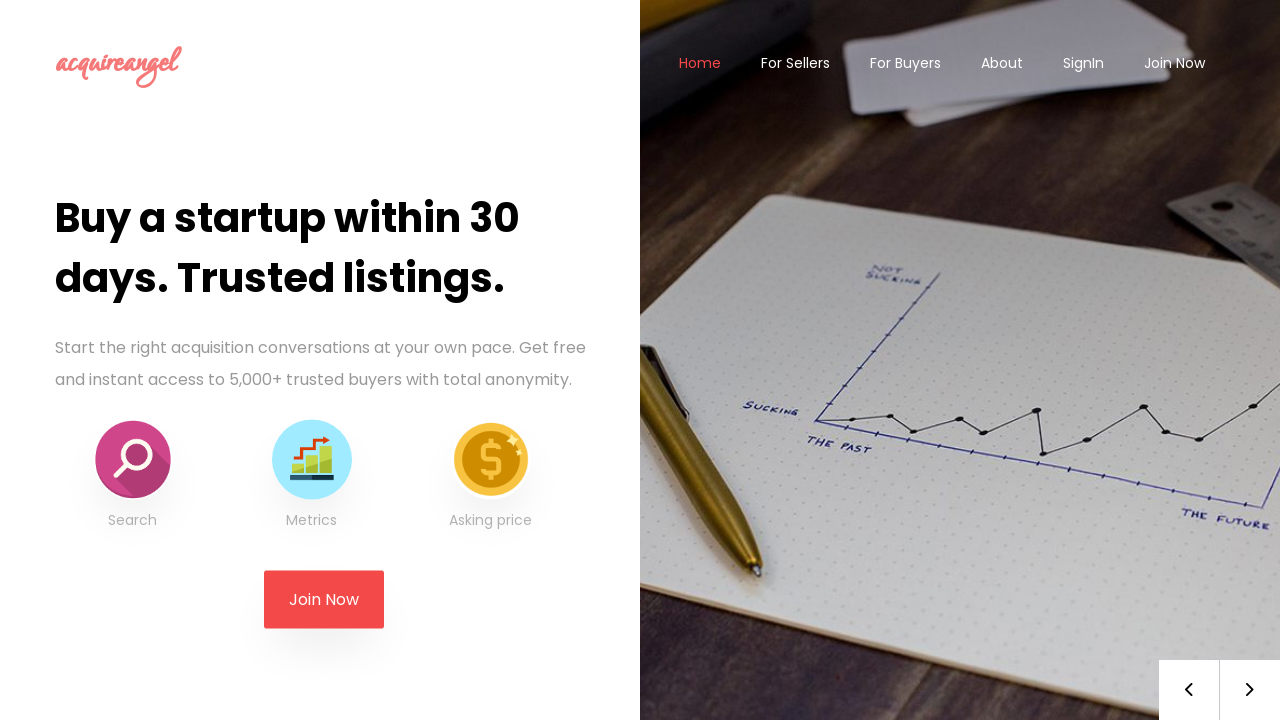

Clicked 'For Buyers' link to navigate to For Buyers page at (906, 63) on text=For Buyers
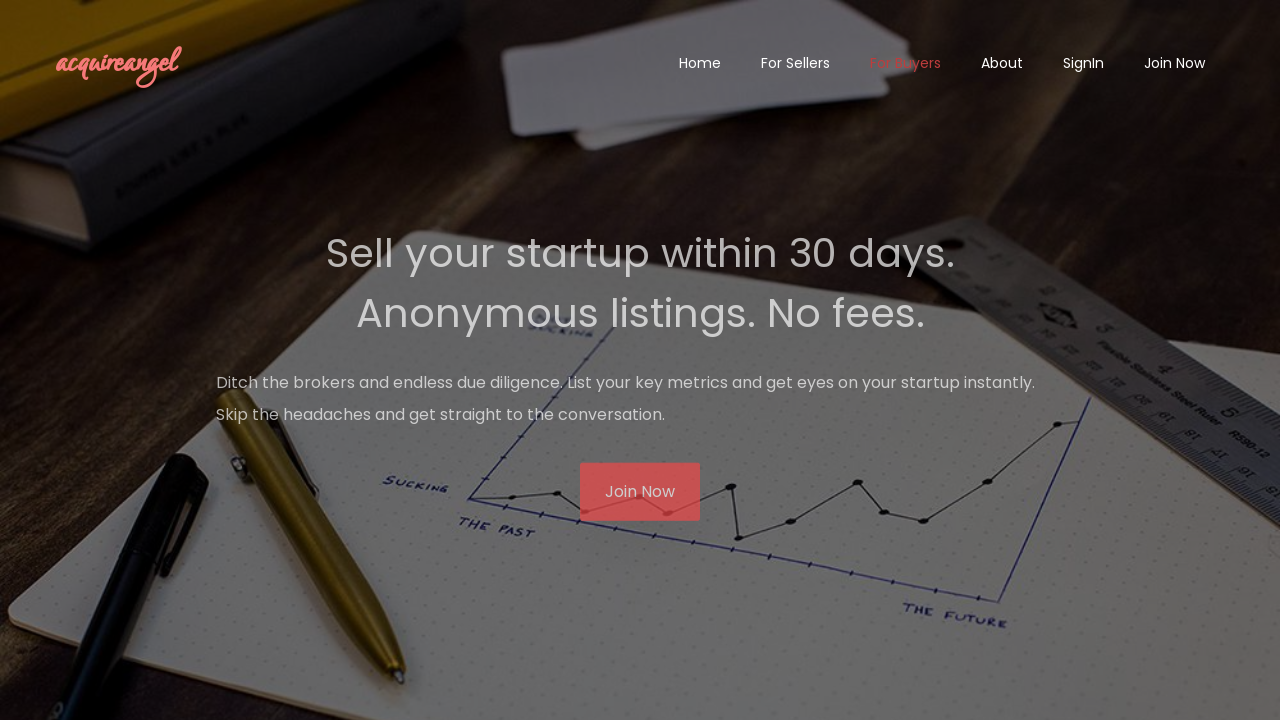

Clicked 'Home' navigation button from For Buyers page at (700, 63) on text=Home
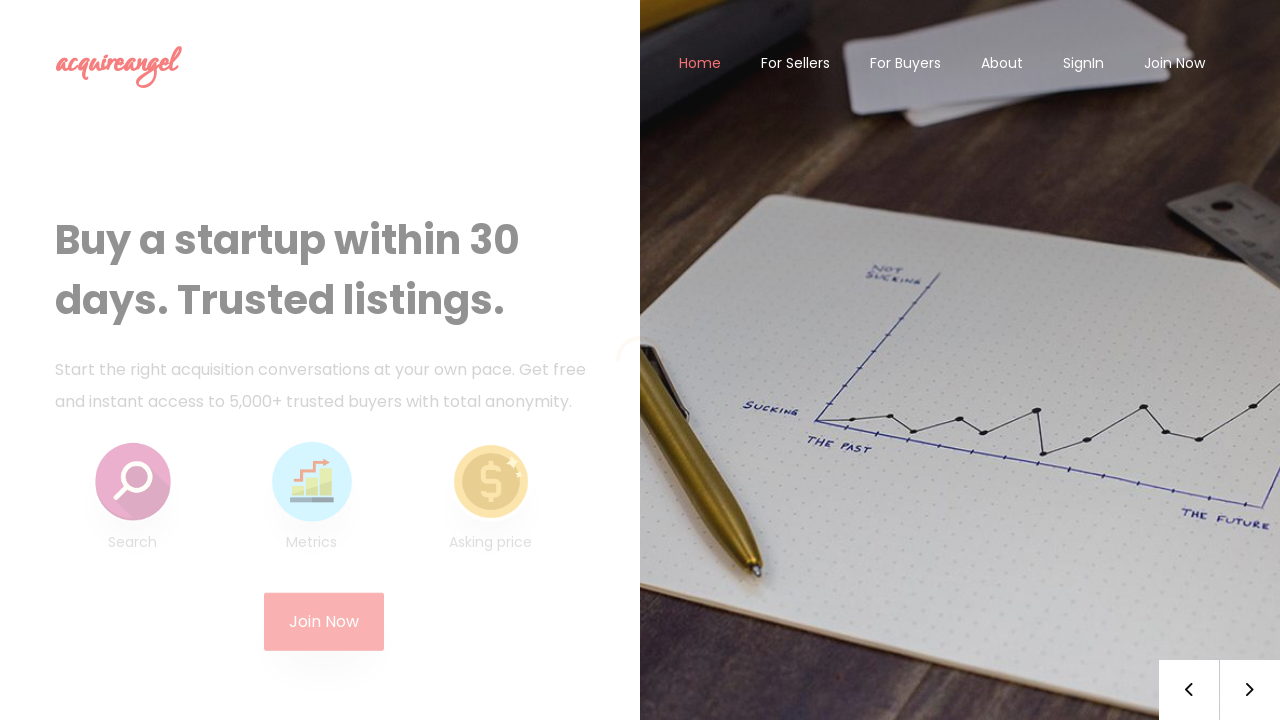

Navigated back to For Buyers page
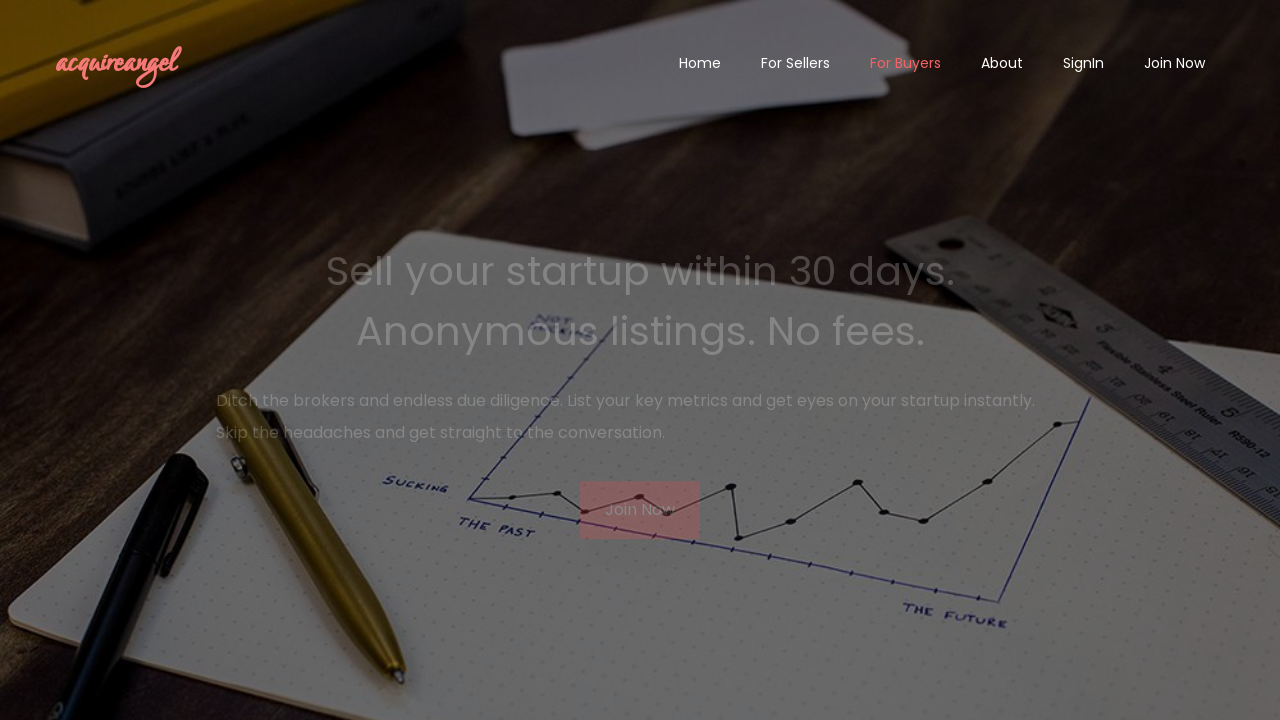

Clicked 'For Sellers' navigation button from For Buyers page at (796, 63) on text=For Sellers
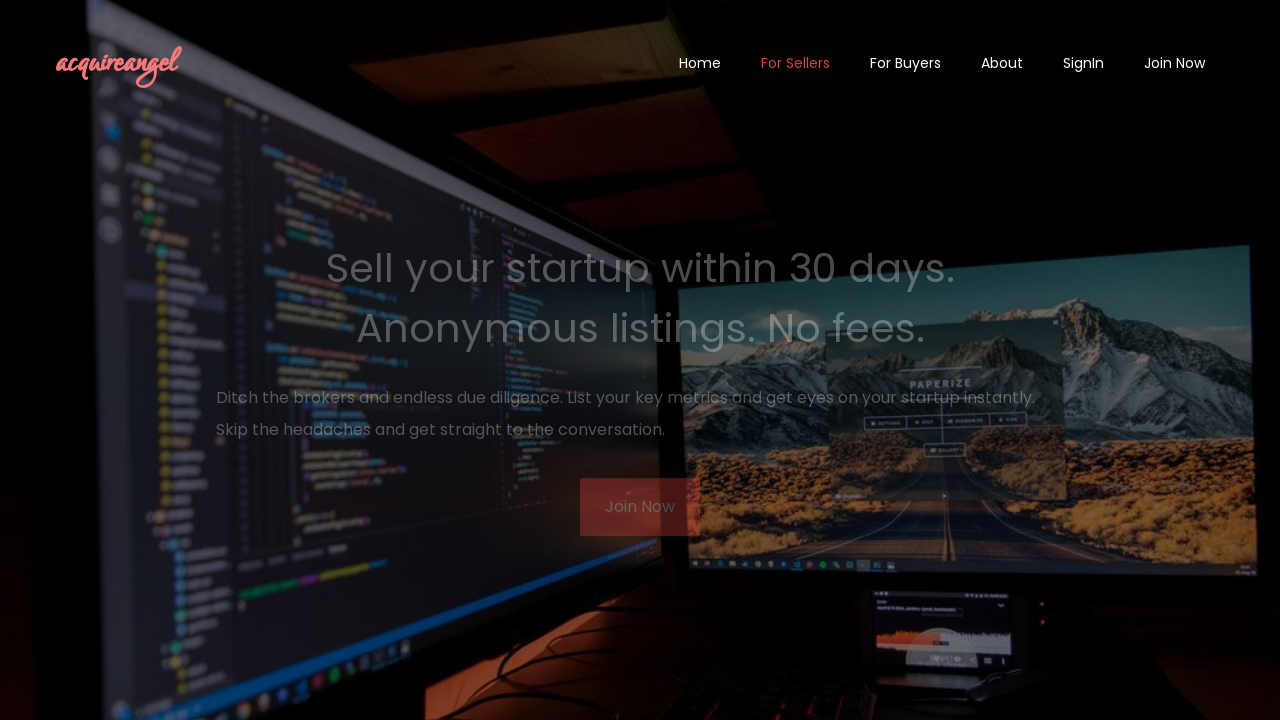

Navigated back to For Buyers page
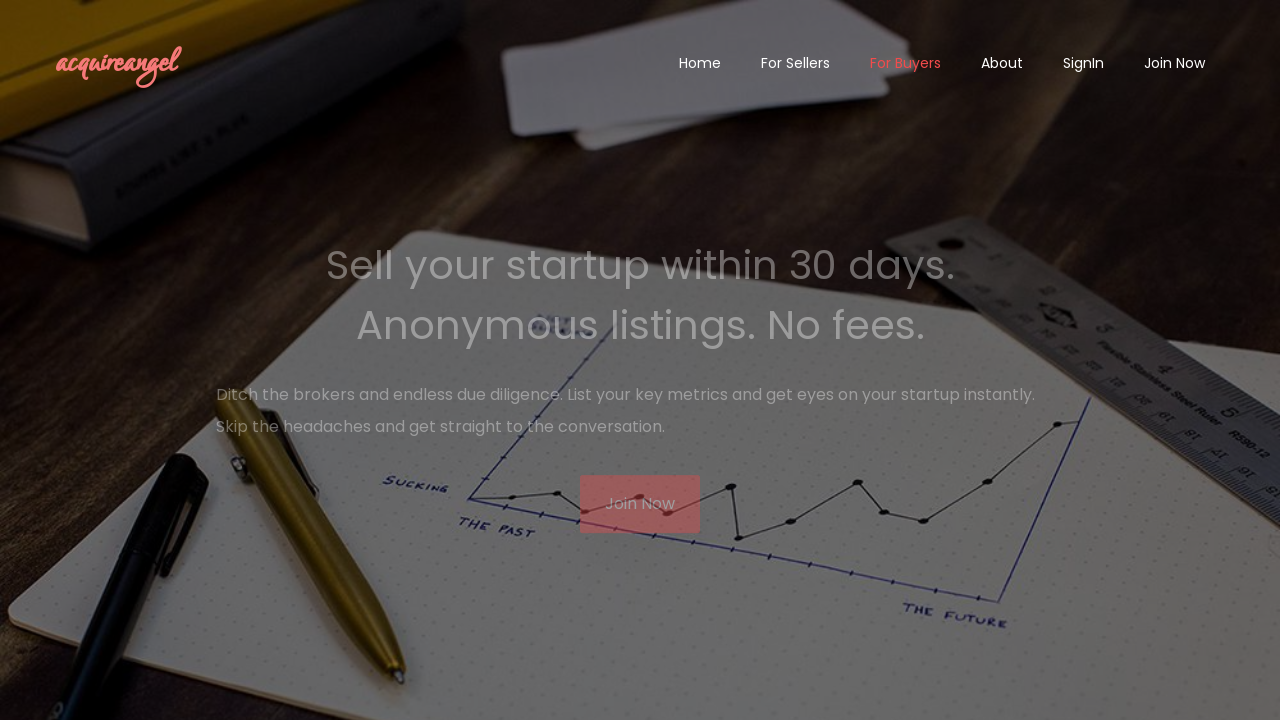

Clicked 'About' navigation button from For Buyers page at (1002, 63) on text=About
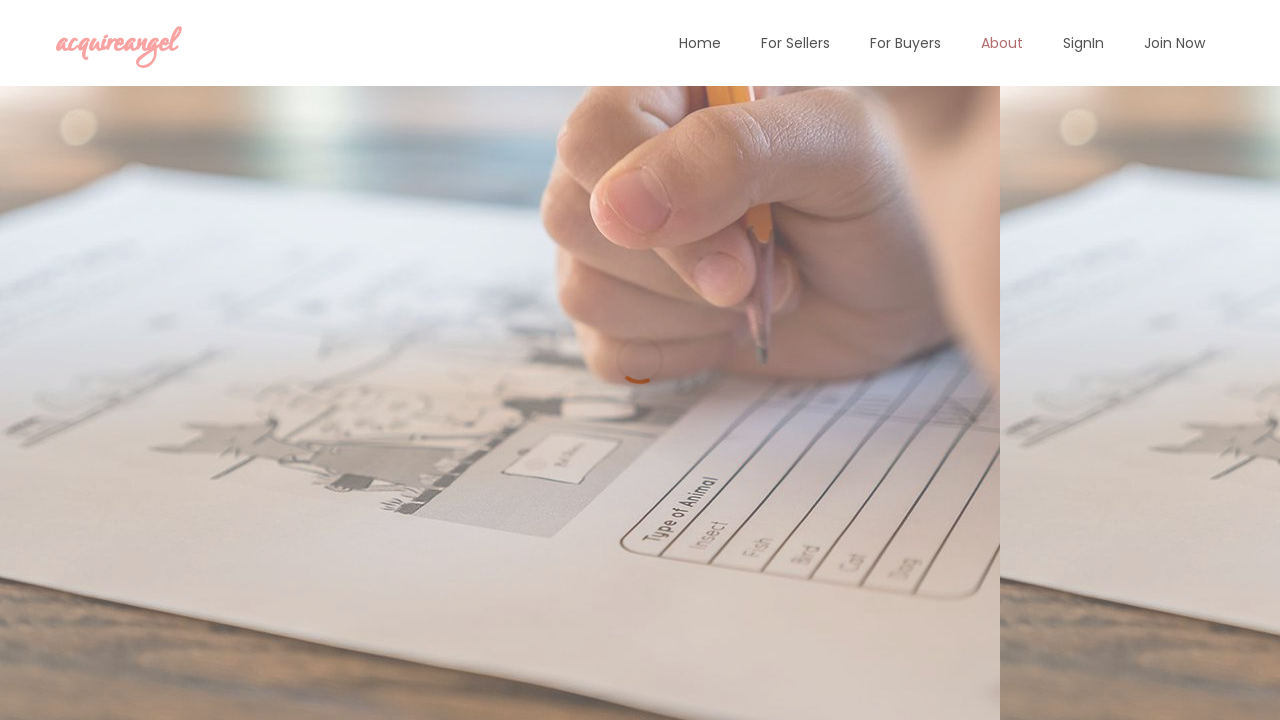

Navigated back to For Buyers page
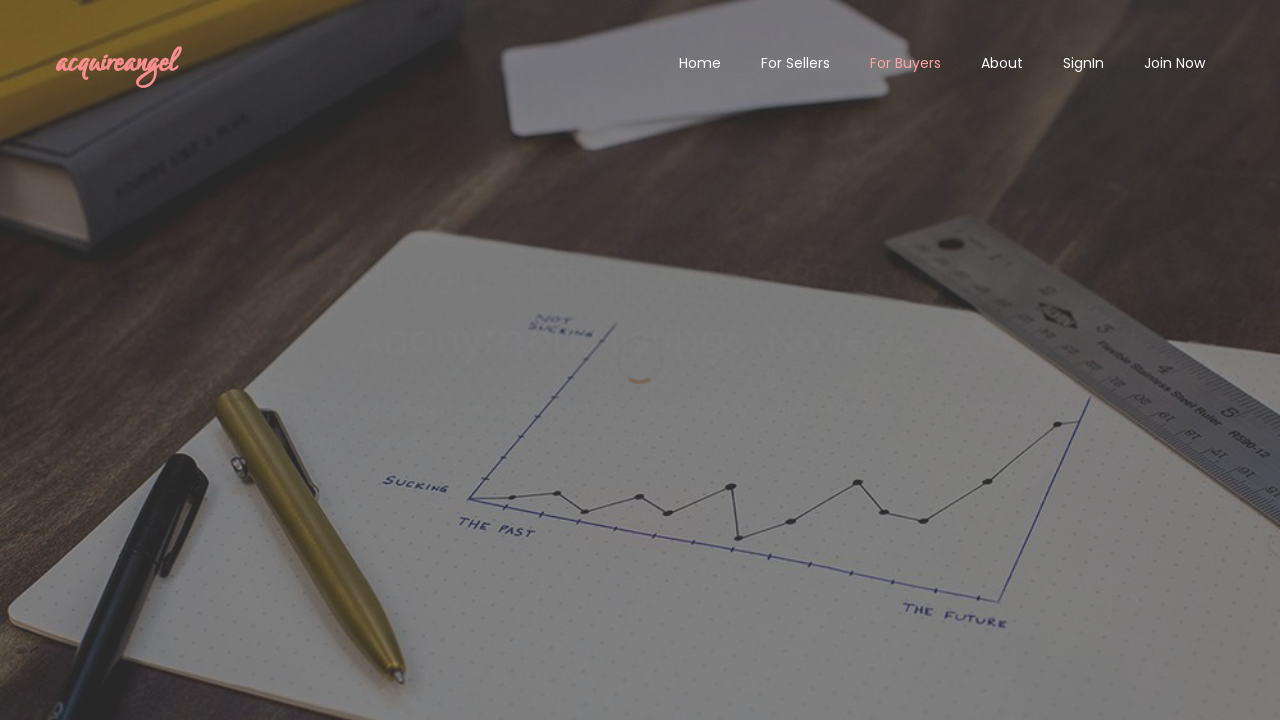

Clicked 'SignIn' navigation button from For Buyers page at (1084, 63) on text=SignIn
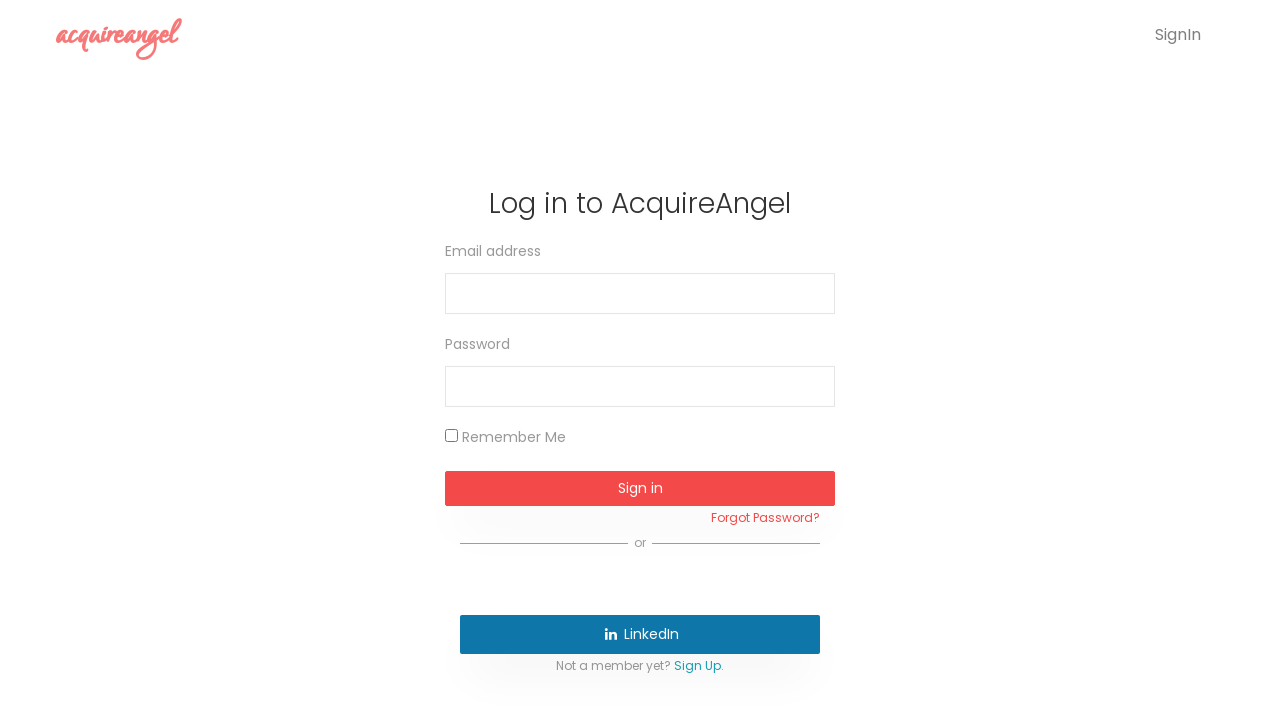

Navigated back to For Buyers page
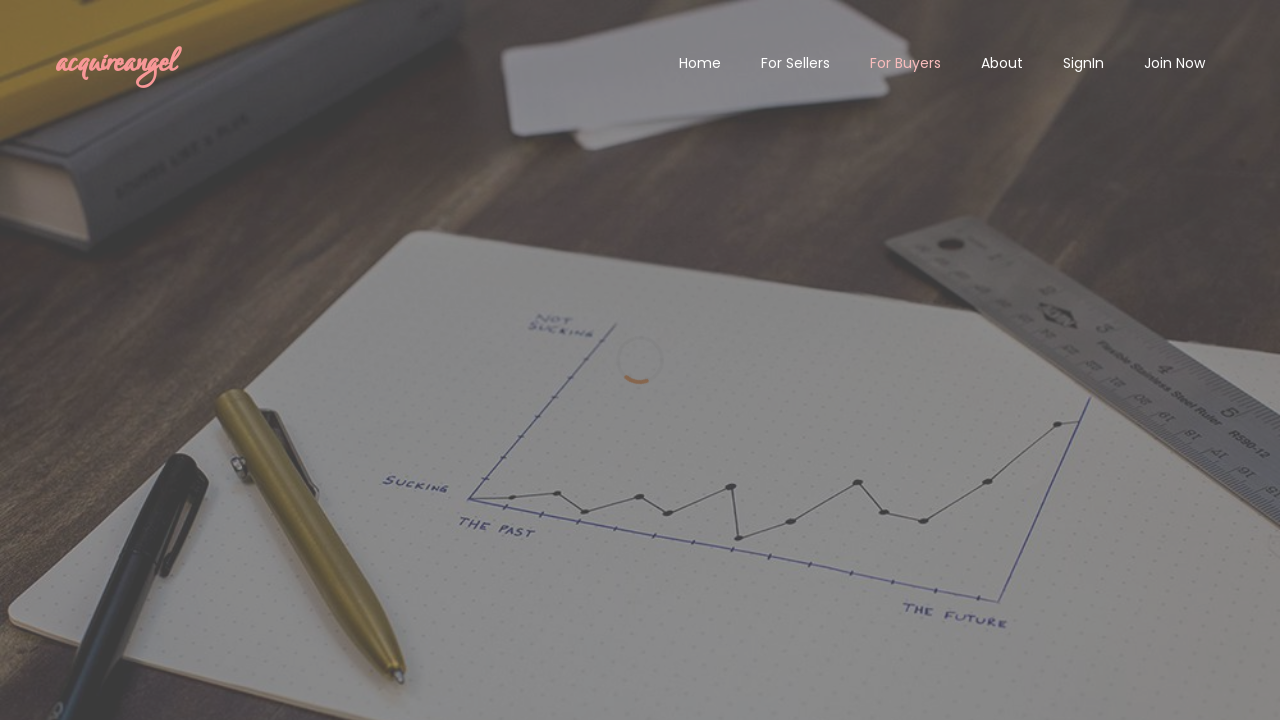

Clicked 'Join Now' navigation button from For Buyers page at (1174, 63) on text=Join Now
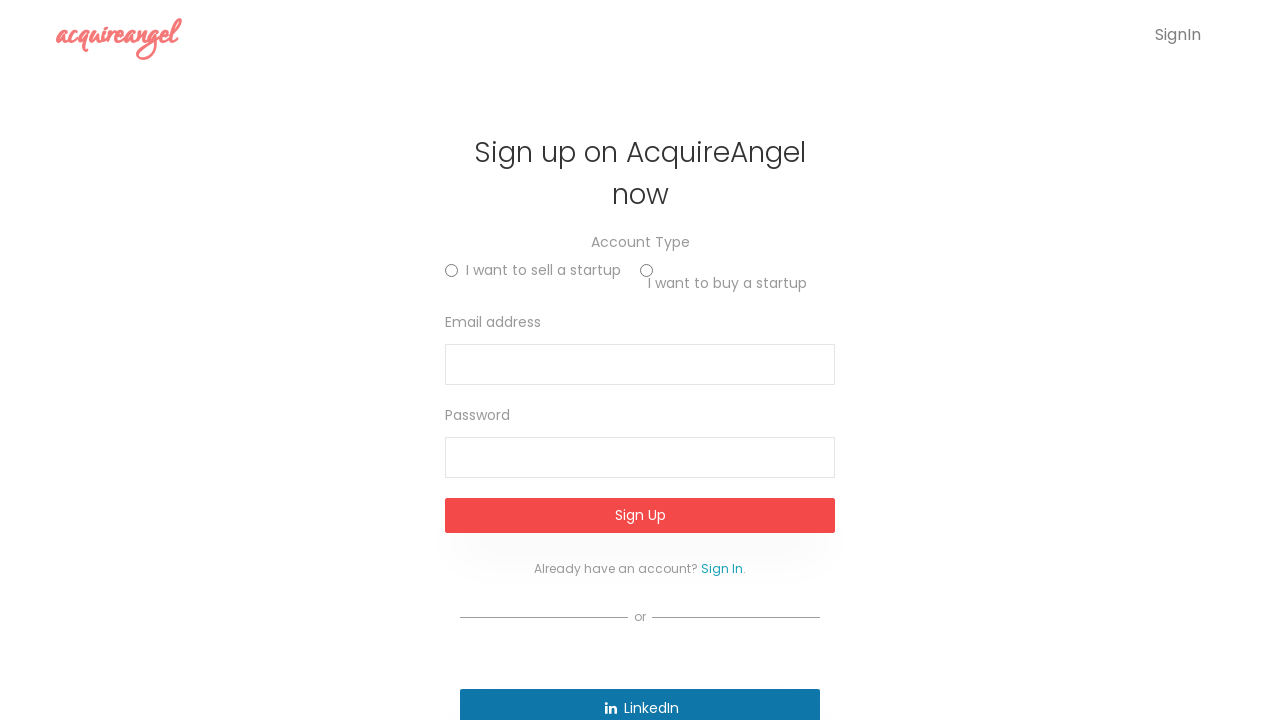

Navigated back to For Buyers page
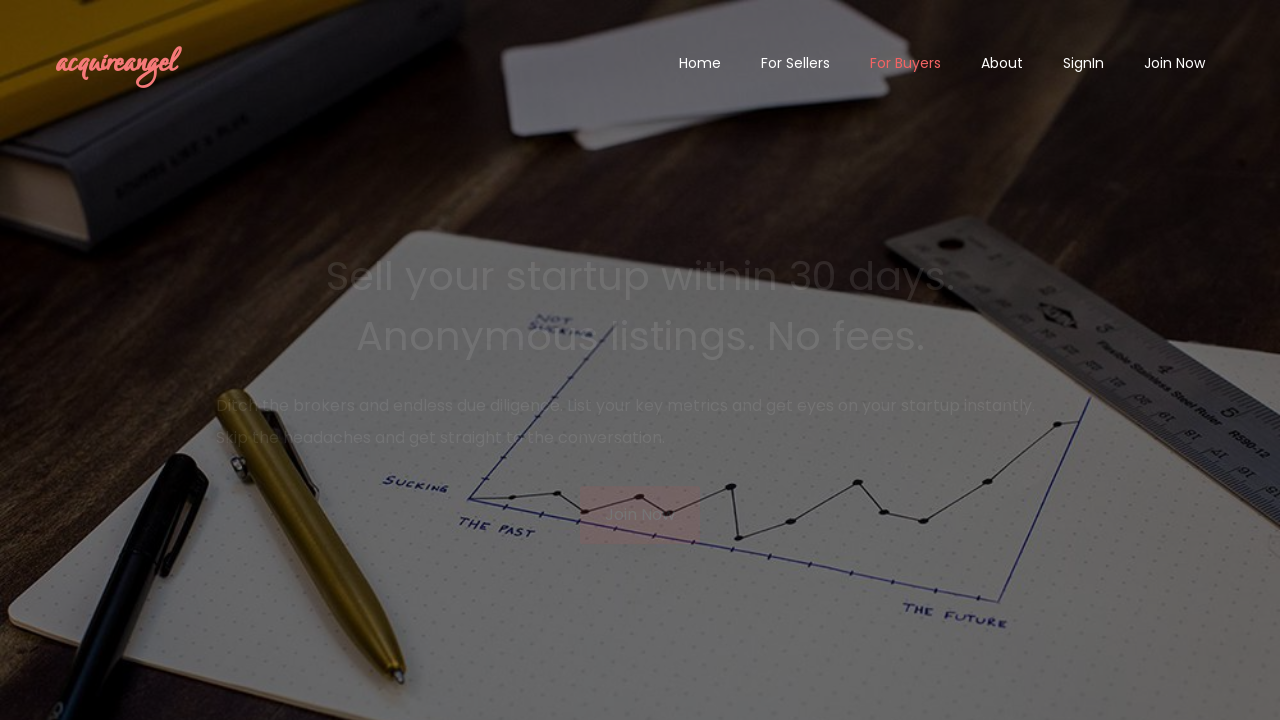

Clicked center 'Join Now' button on For Buyers page at (1174, 63) on a:has-text('Join N')
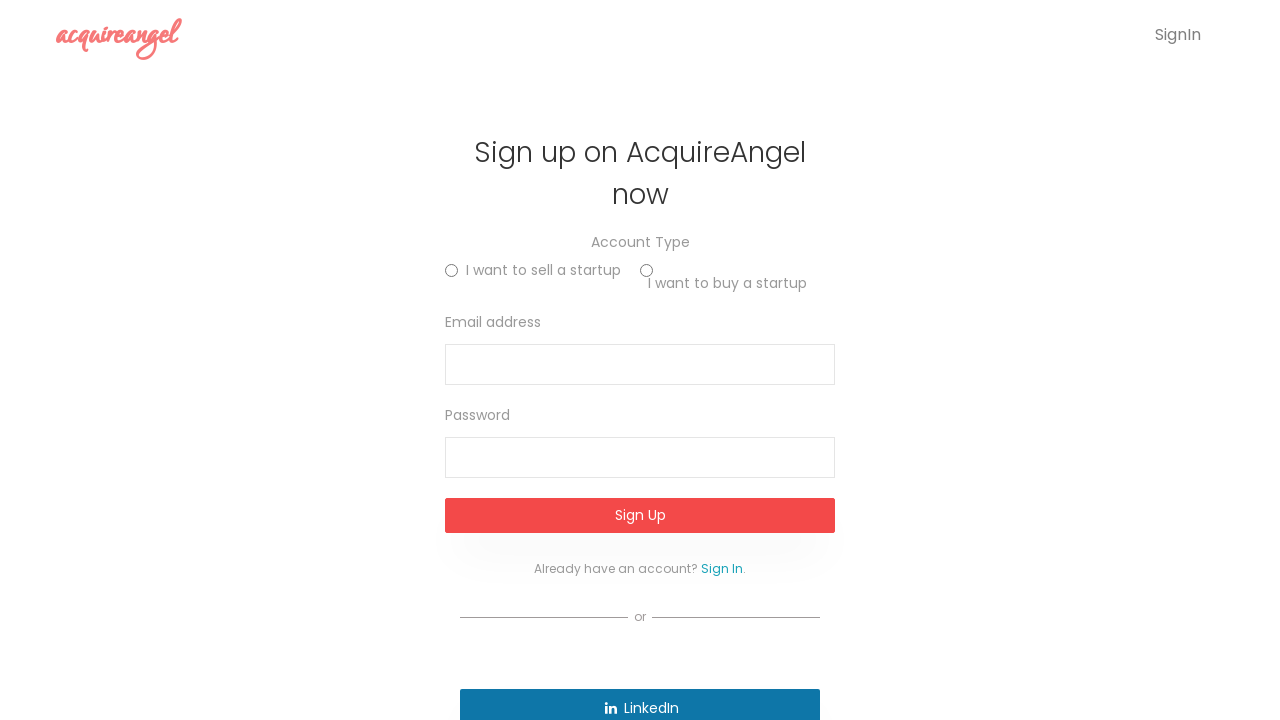

Navigated back to For Buyers page
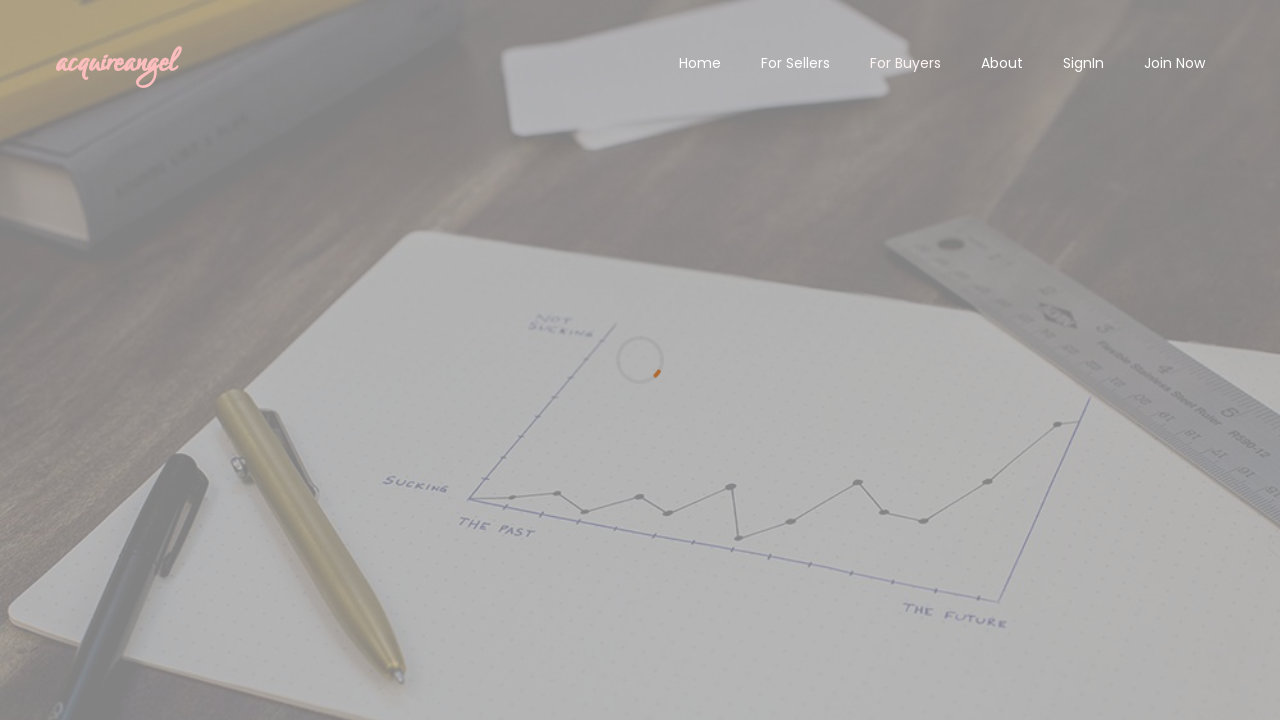

Scrolled to footer section at (640, 446) on .ftco-footer.ftco-bg-dark.ftco-section
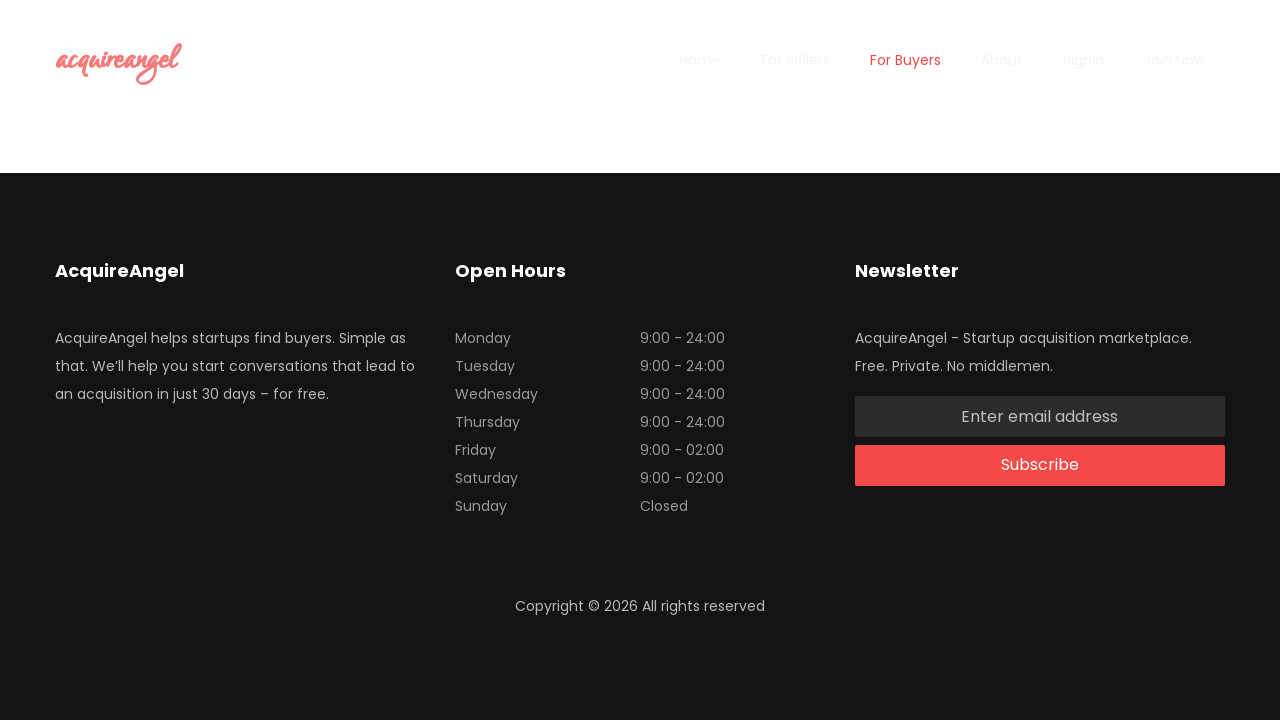

Clicked Twitter social media icon in footer at (75, 710) on .icon-twitter
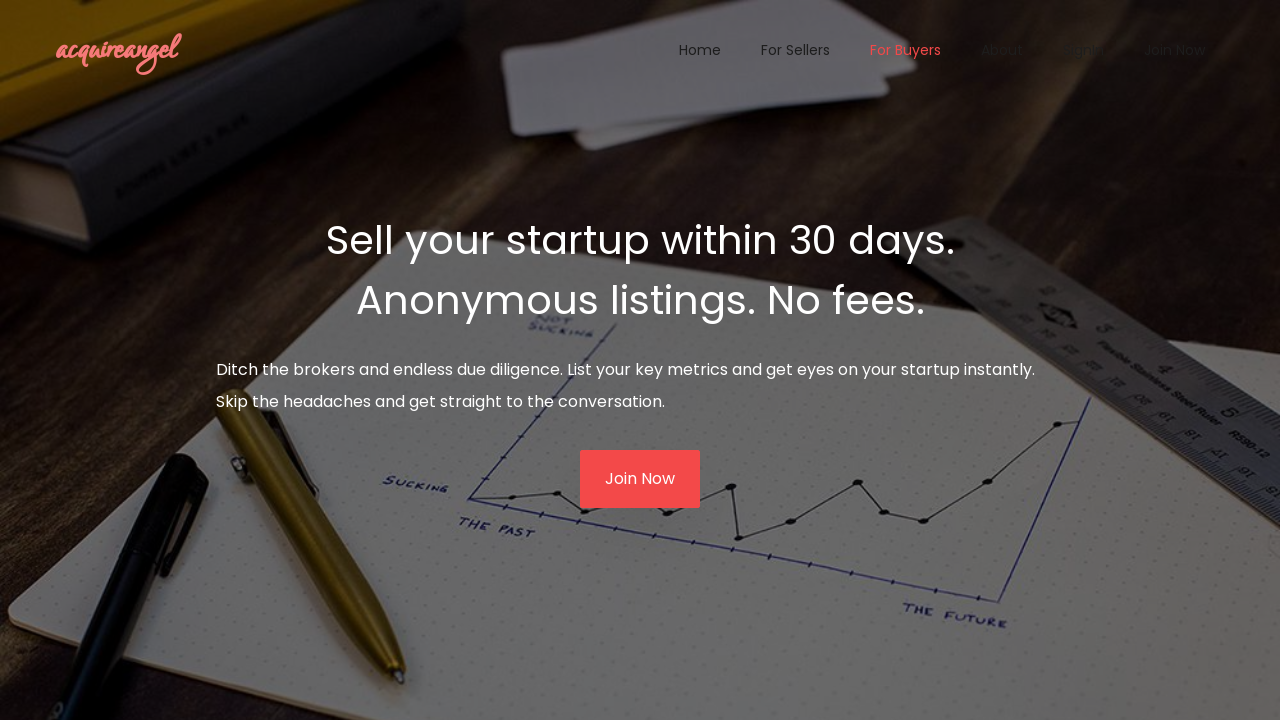

Navigated back from Twitter page
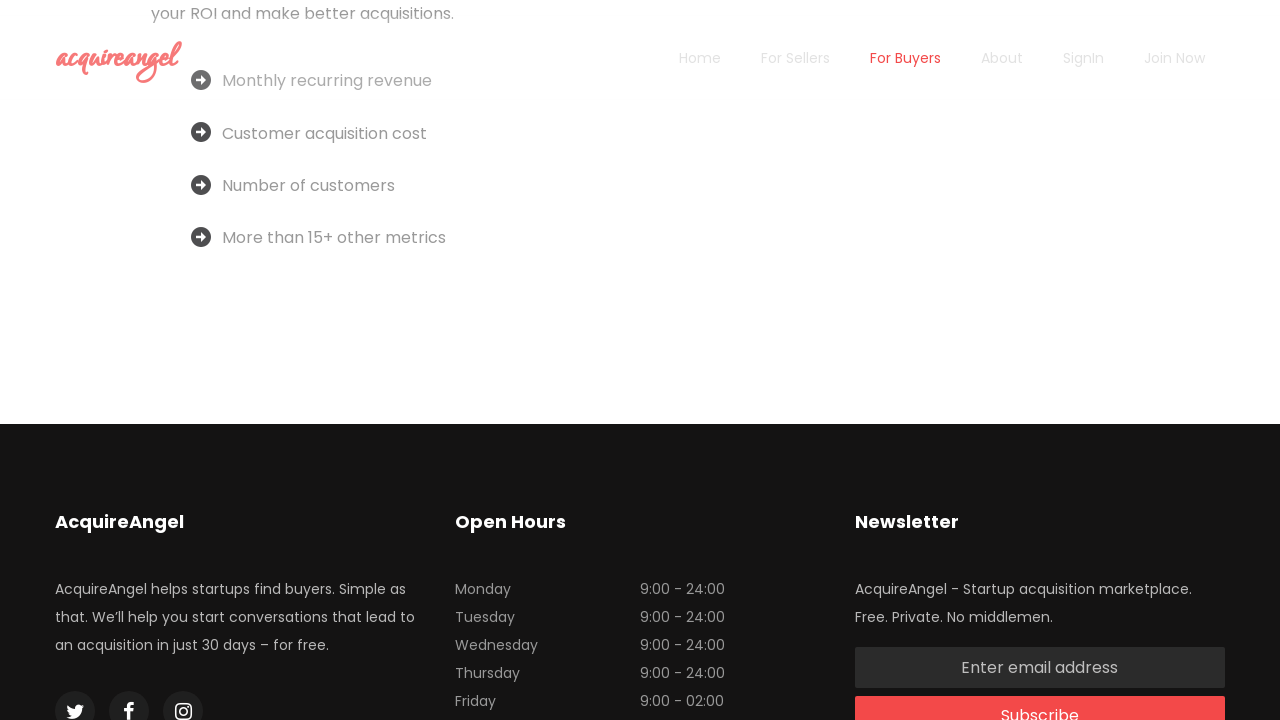

Clicked Facebook social media icon in footer at (129, 710) on .icon-facebook
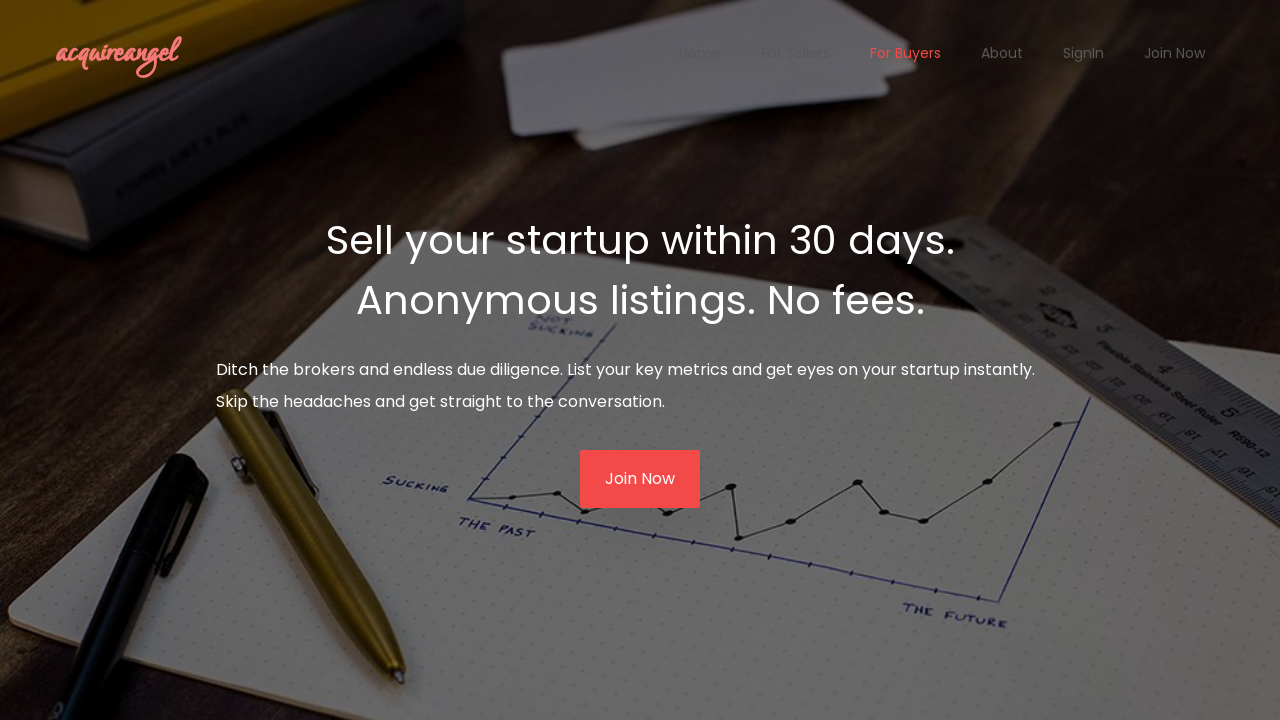

Navigated back from Facebook page
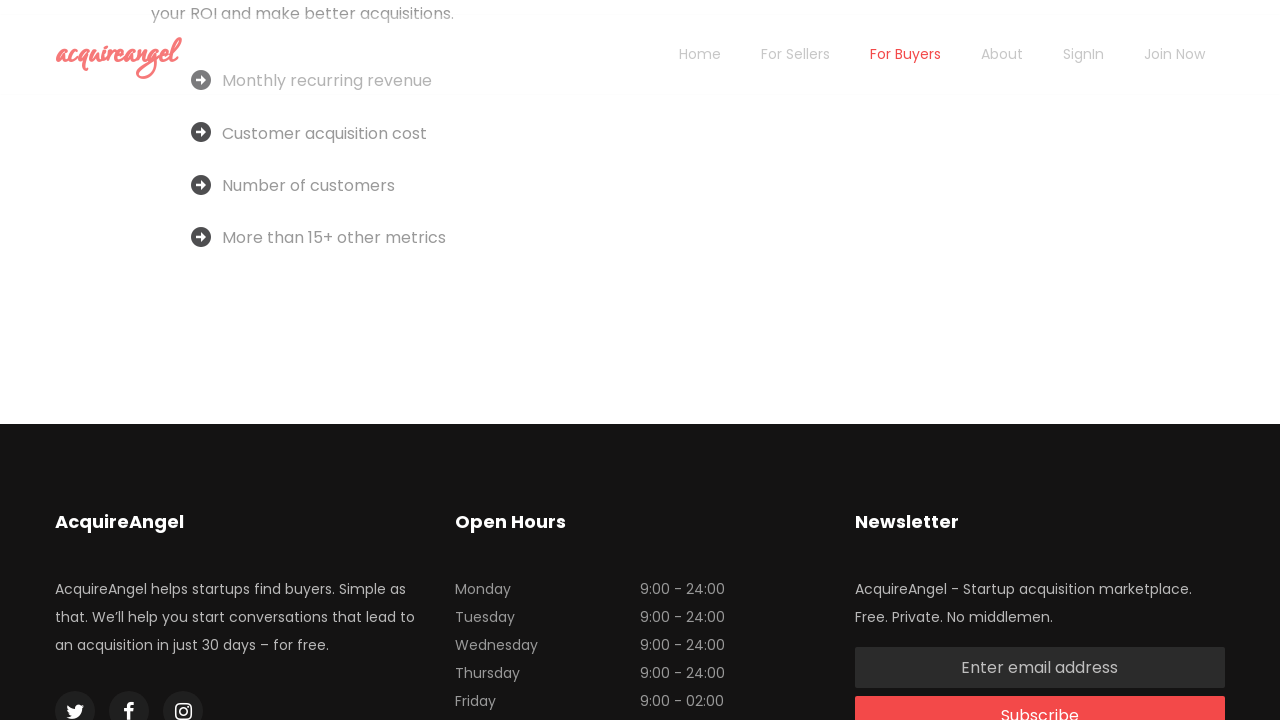

Clicked Instagram social media icon in footer at (183, 710) on .icon-instagram
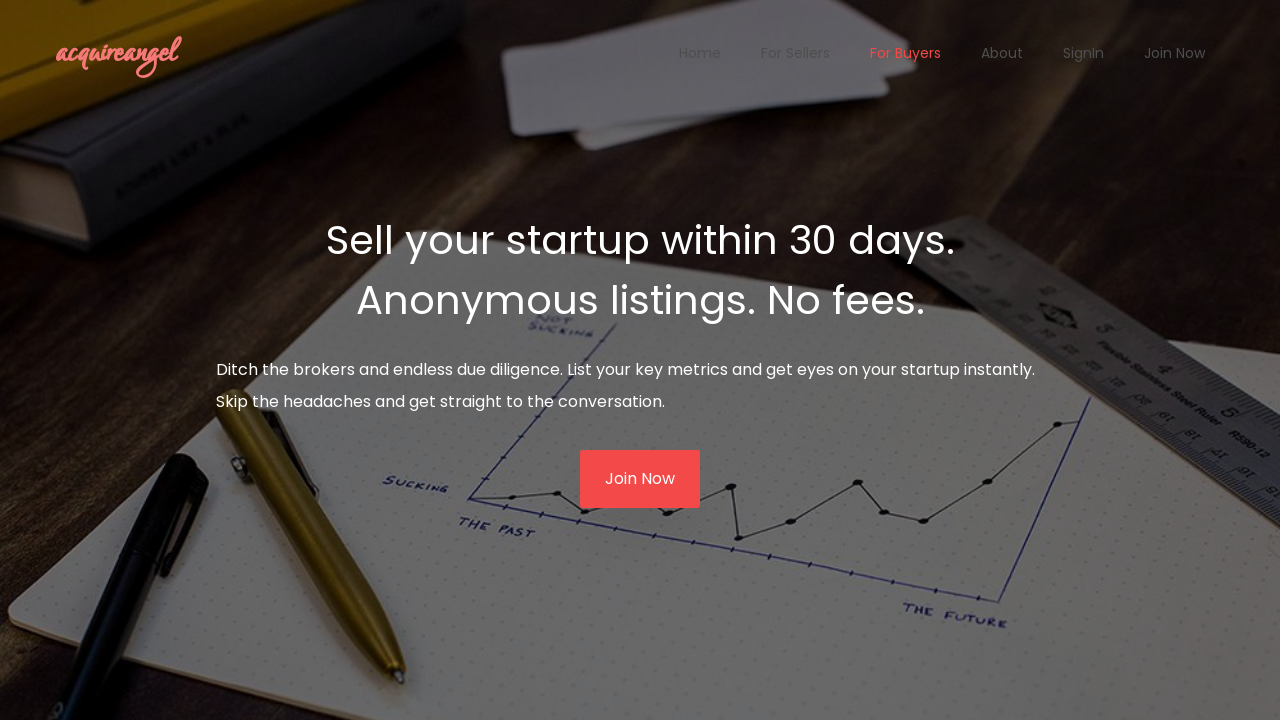

Navigated back from Instagram page
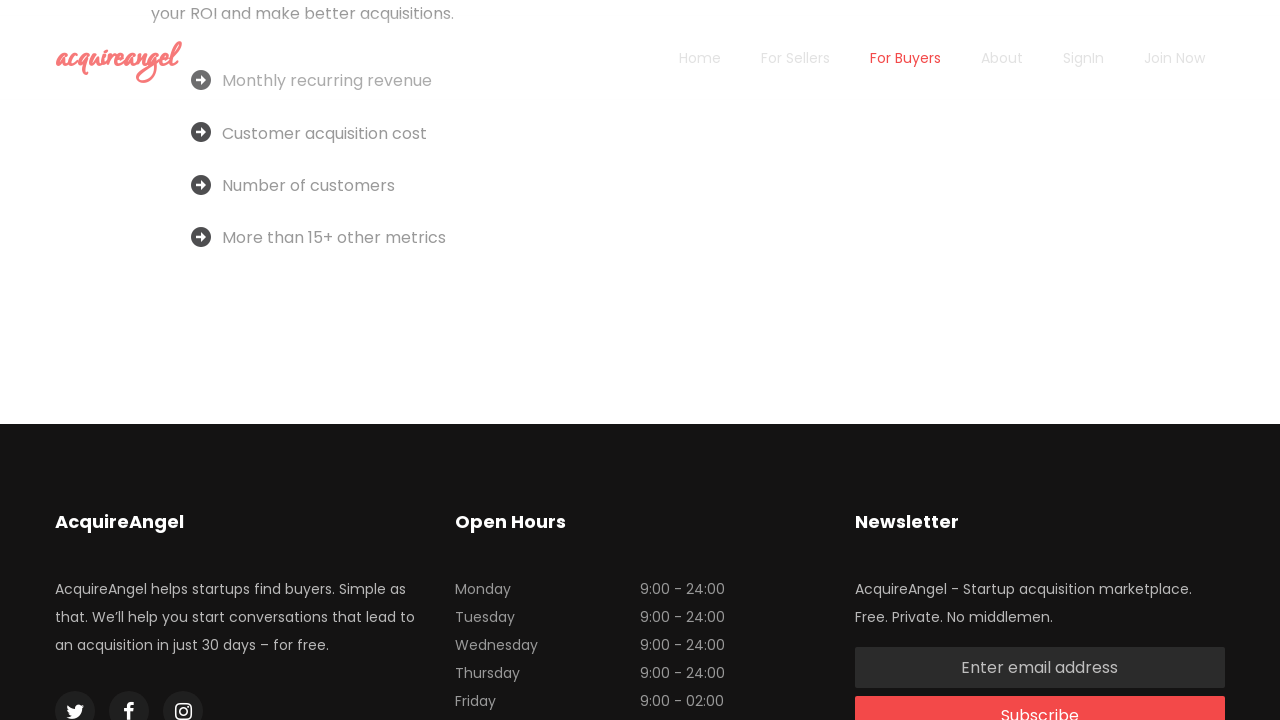

Scrolled to footer section again at (640, 447) on .ftco-footer.ftco-bg-dark.ftco-section
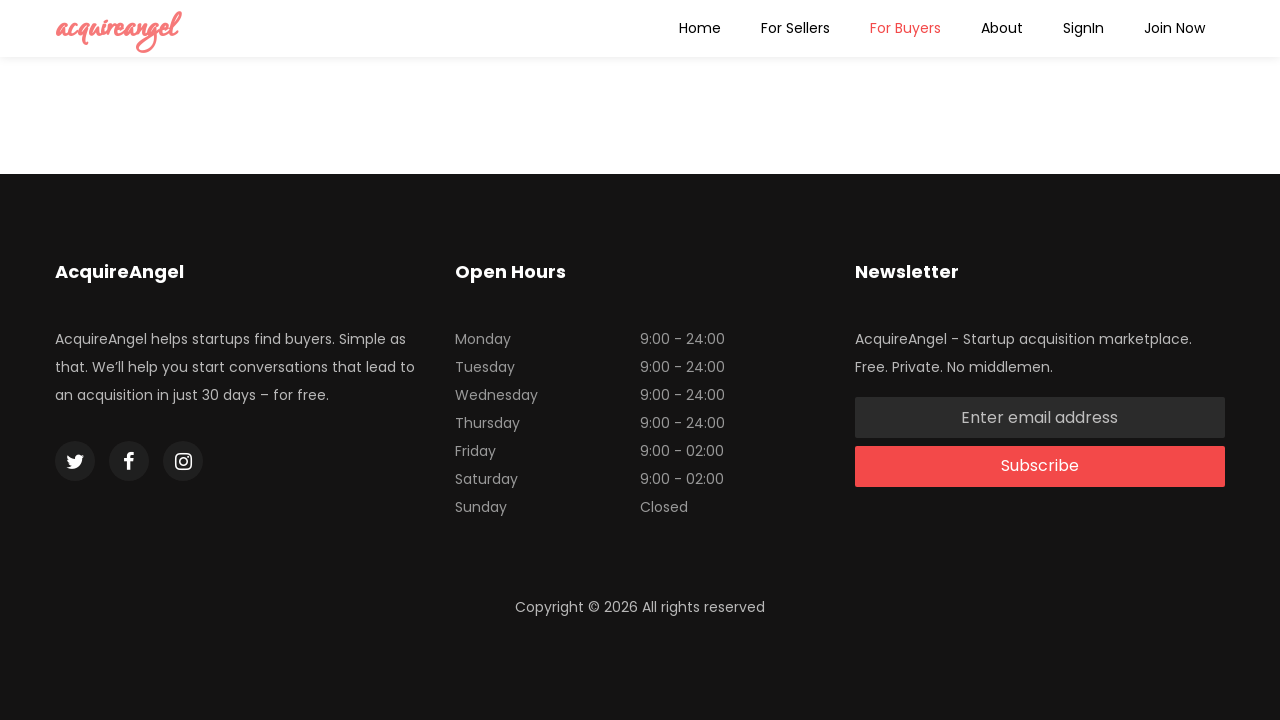

Clicked email input field in newsletter subscription at (1040, 417) on input[placeholder='Enter email address']
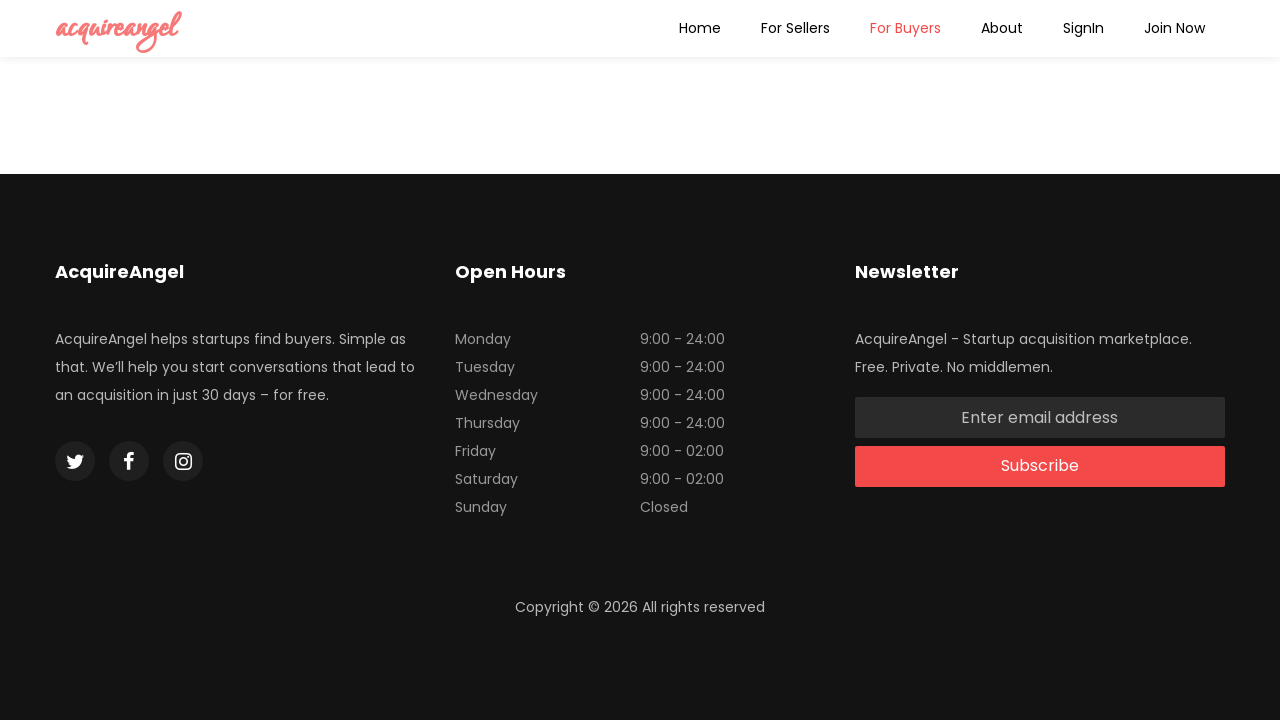

Filled email input field with 'testsubscriber@gmail.com' on input[placeholder='Enter email address']
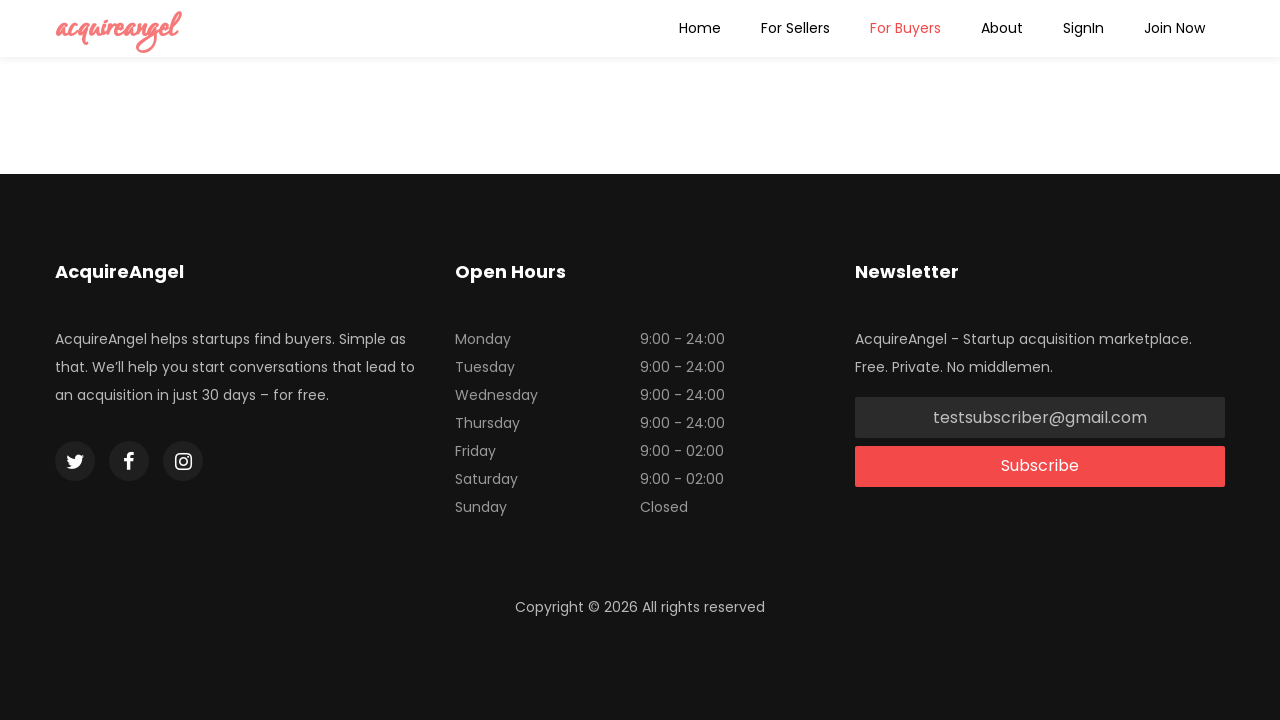

Clicked Subscribe button to submit newsletter subscription at (1040, 466) on input[value='Subscribe']
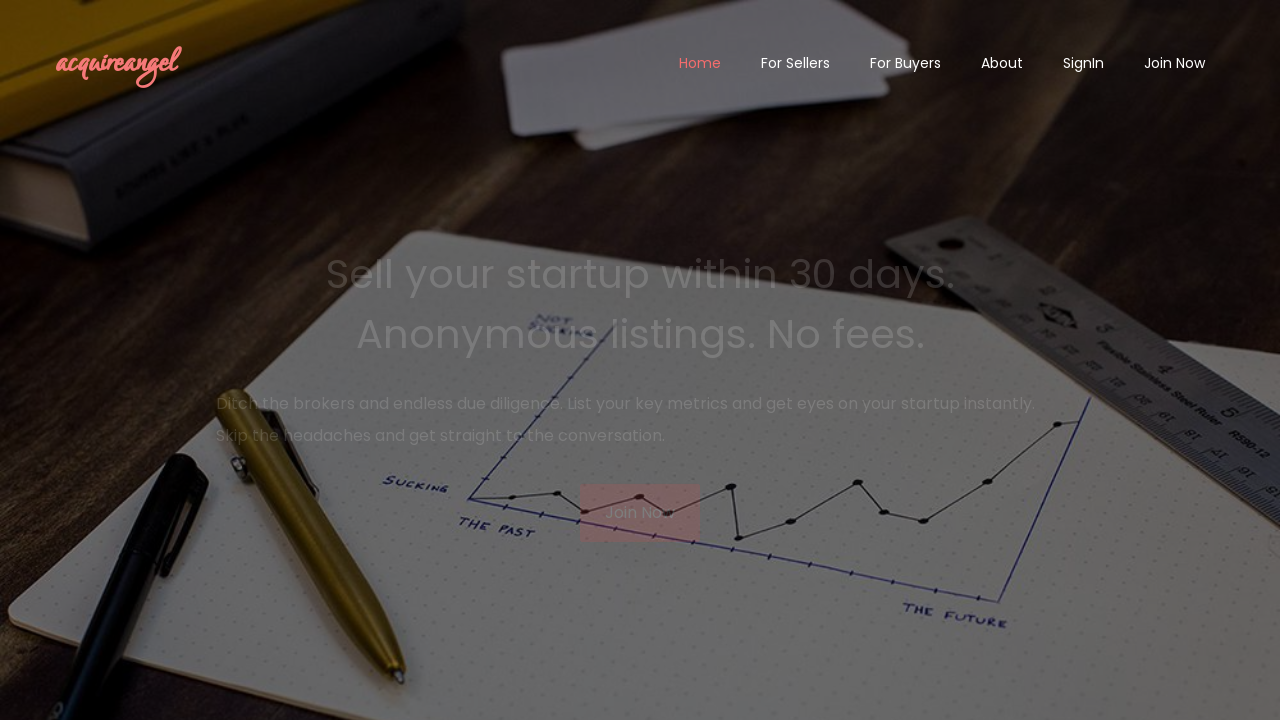

Navigated back to previous page
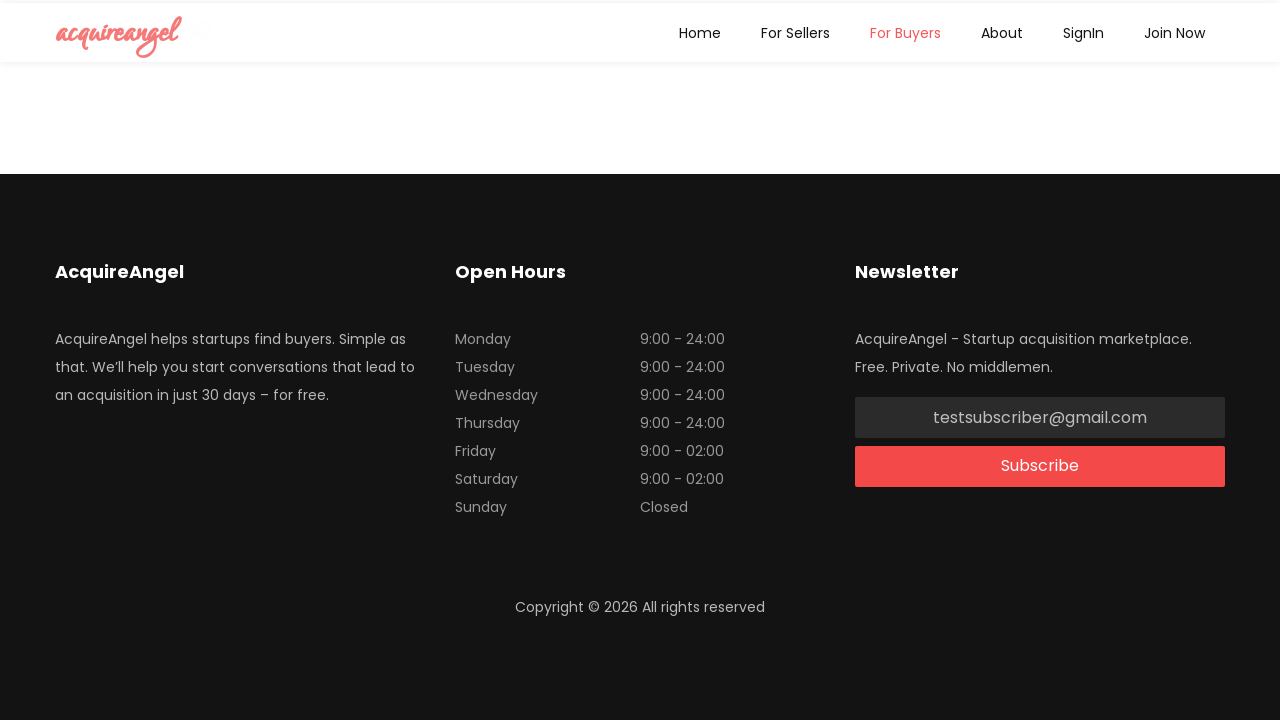

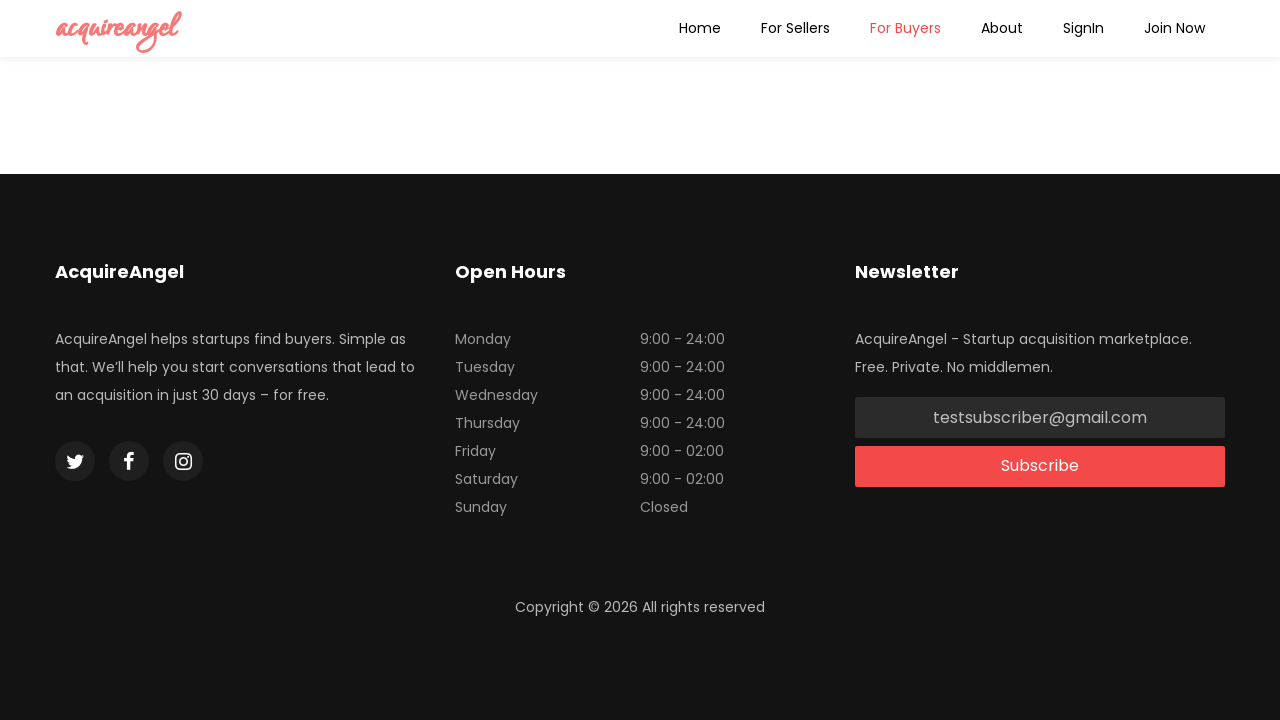